Navigates to the RedBus website and verifies the page loads successfully

Starting URL: https://www.redbus.in/

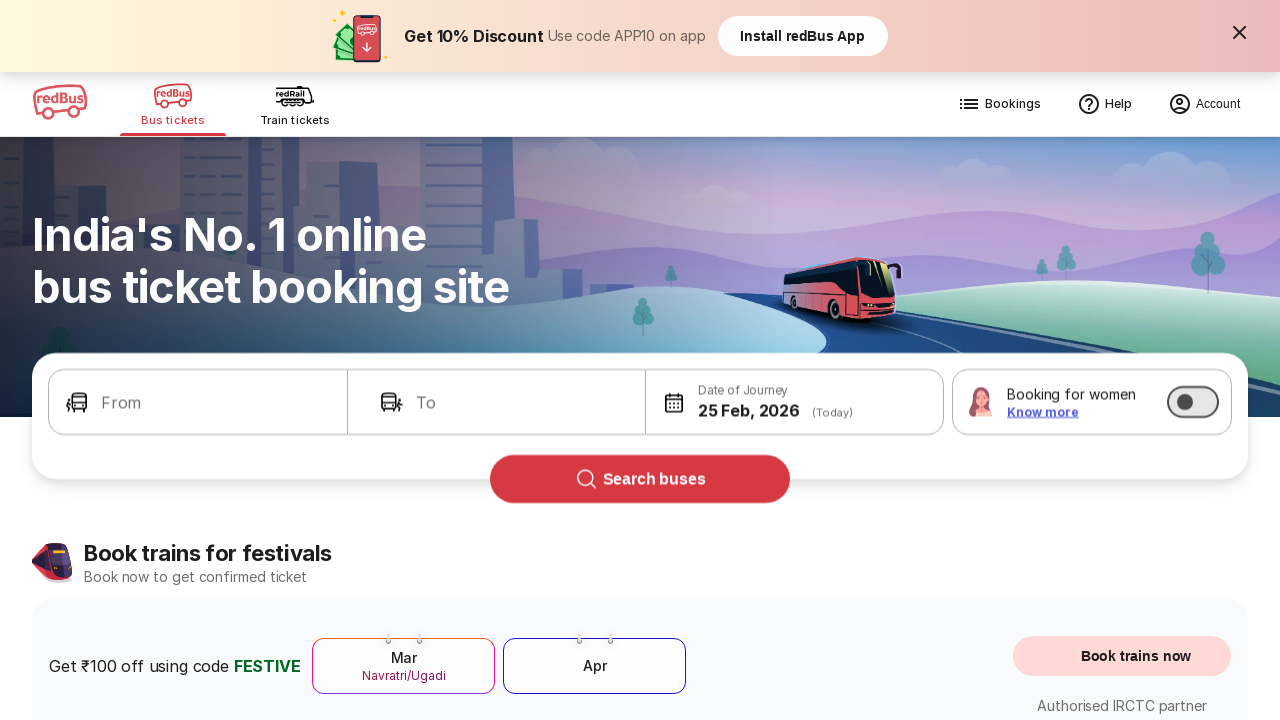

Waited for page to reach networkidle state - RedBus website loaded successfully
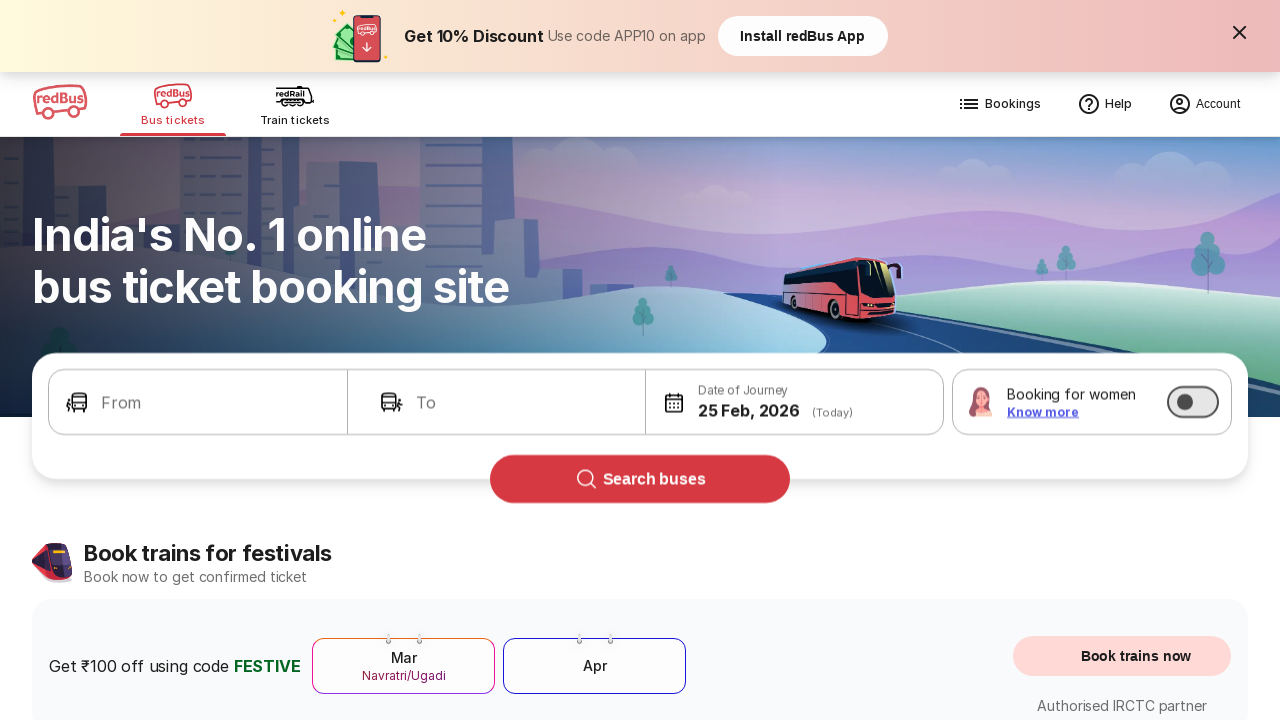

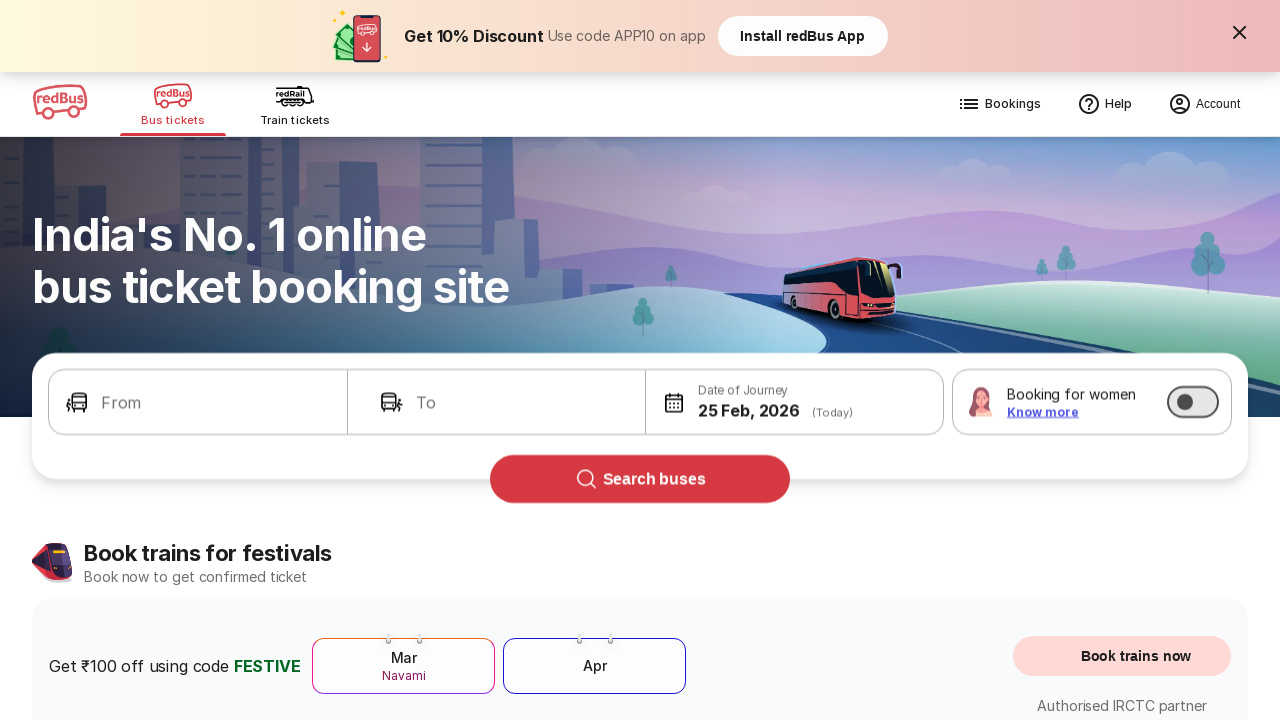